Tests radio button interactions by clicking three different radio buttons using different selector strategies (id, CSS selector, and XPath)

Starting URL: https://formy-project.herokuapp.com/radiobutton

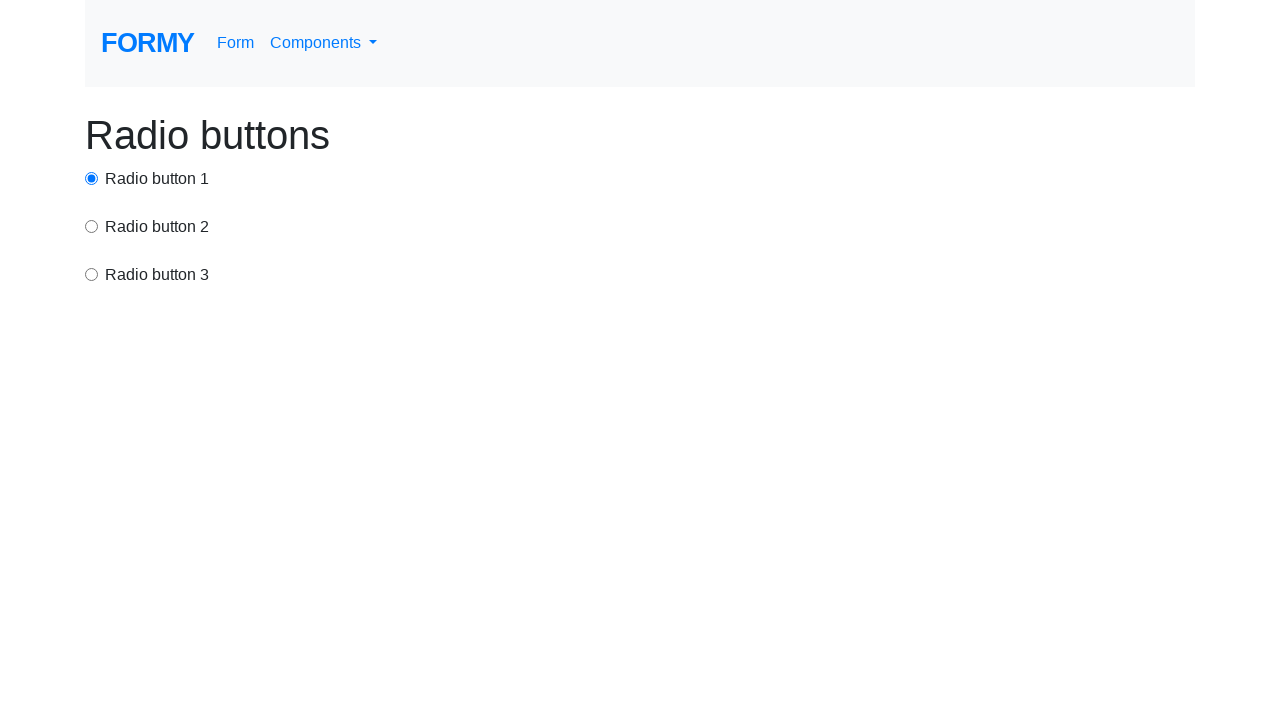

Clicked radio button 1 using id selector at (92, 178) on #radio-button-1
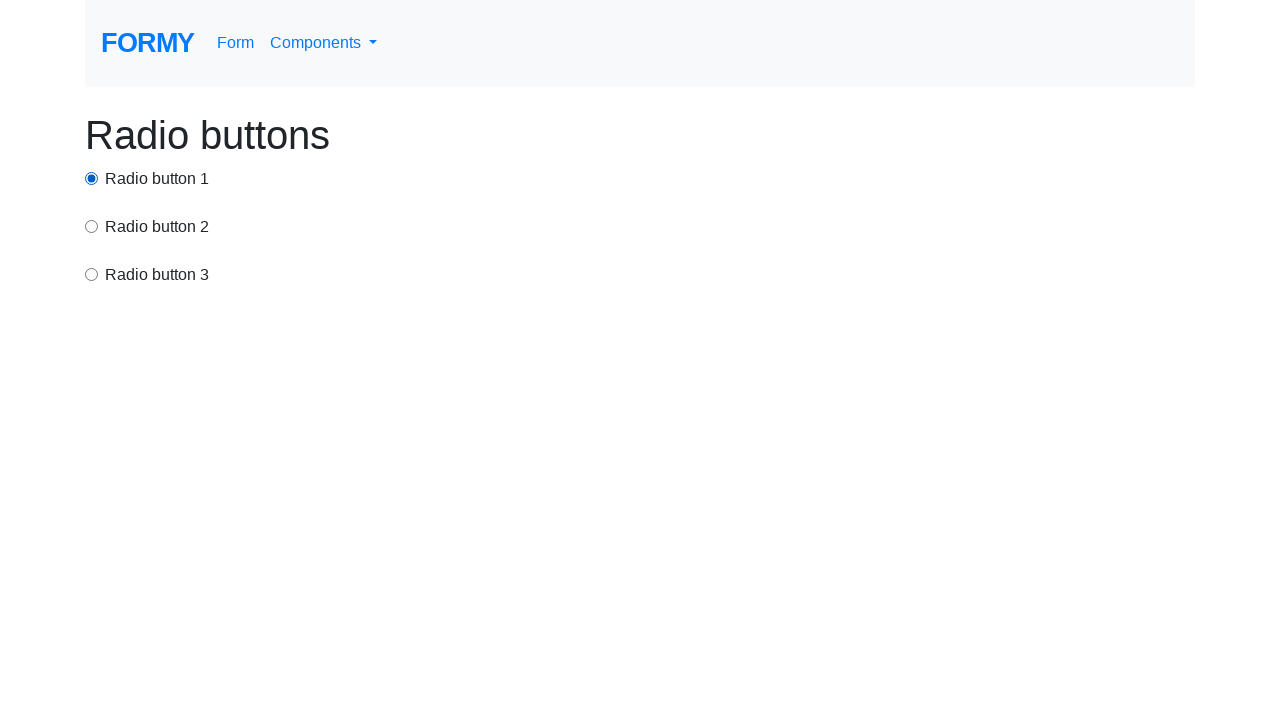

Clicked radio button 2 using CSS selector at (92, 226) on input[value='option2']
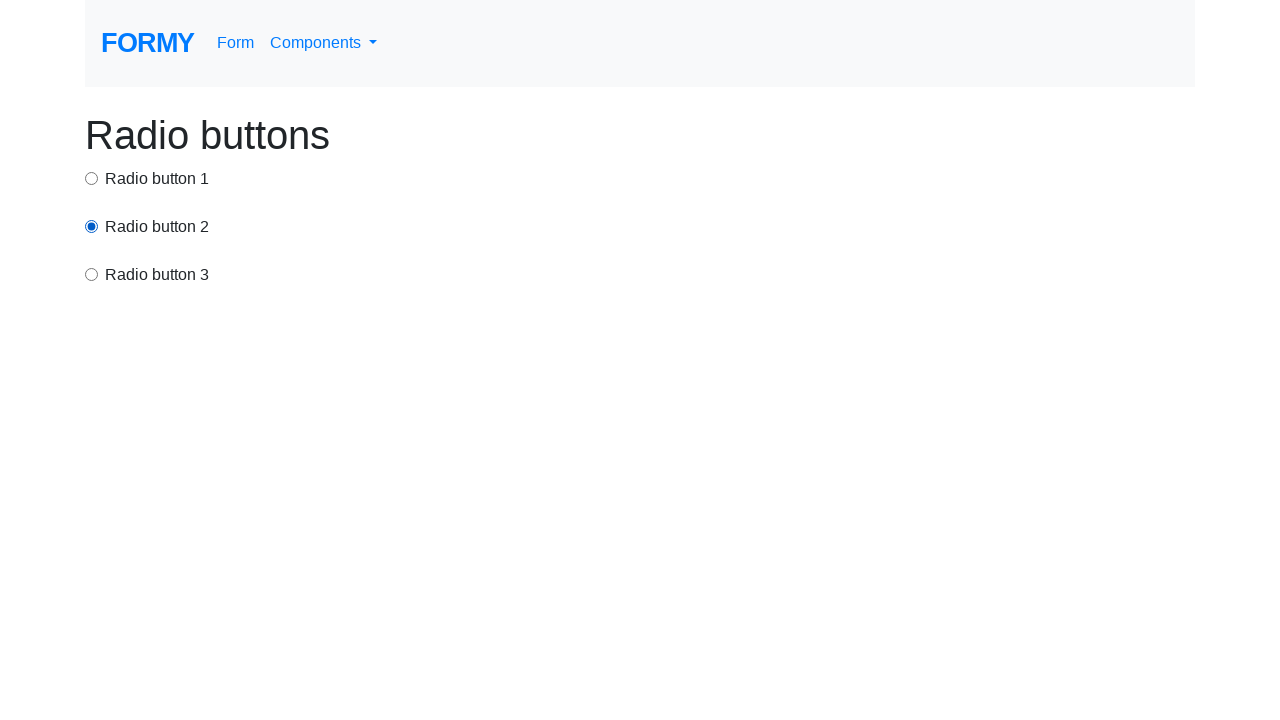

Clicked radio button 3 using XPath selector at (92, 274) on xpath=/html/body/div/div[3]/input
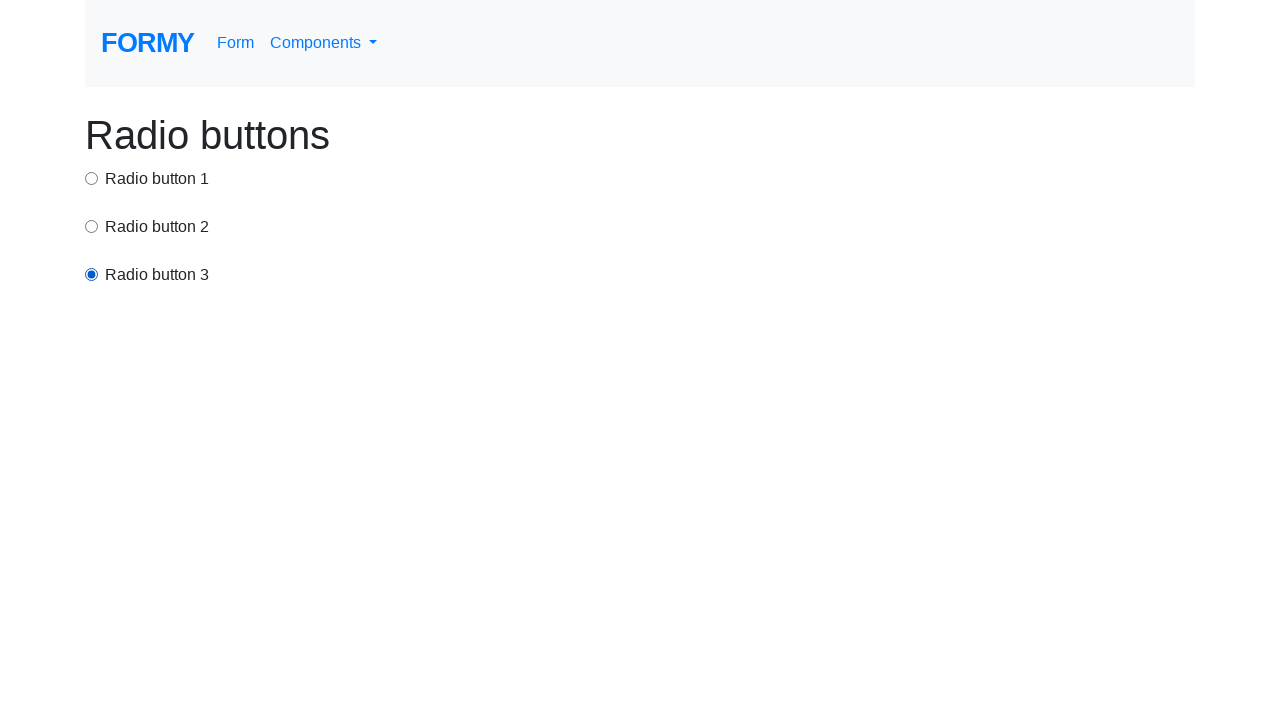

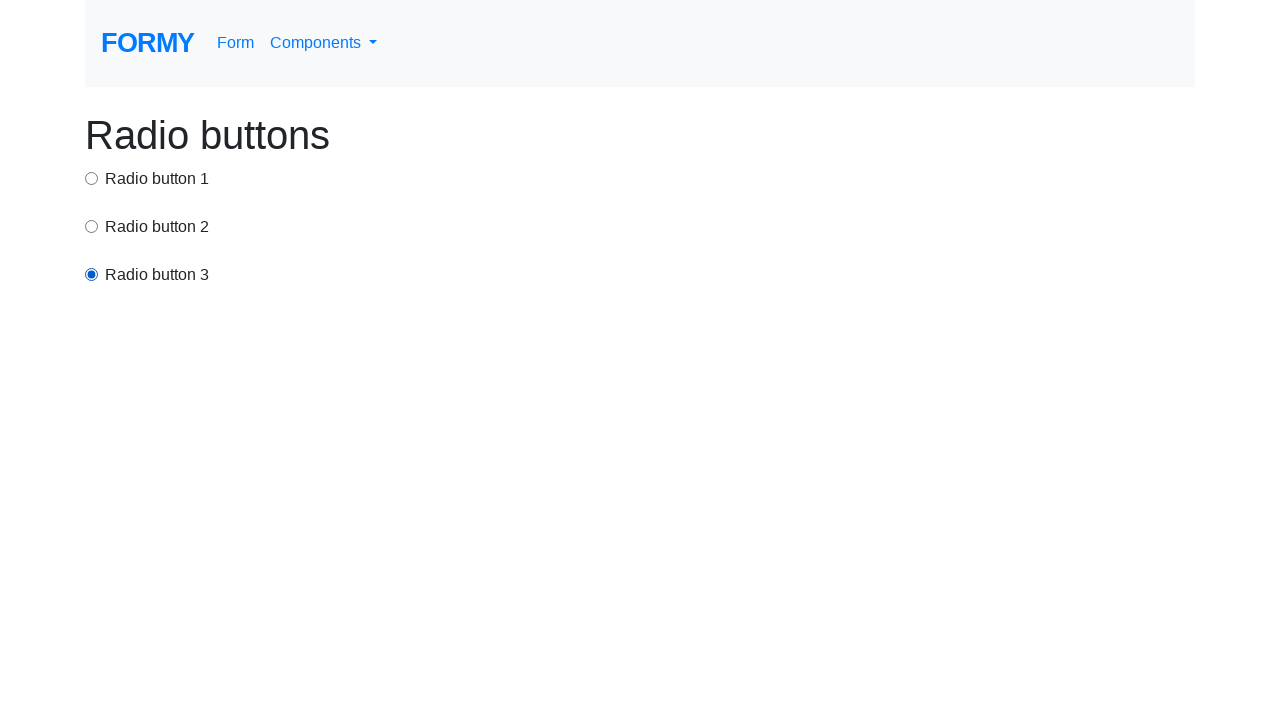